Navigates to Air India website and sets a departure date using JavaScript execution to interact with the date picker

Starting URL: https://www.airindia.in/

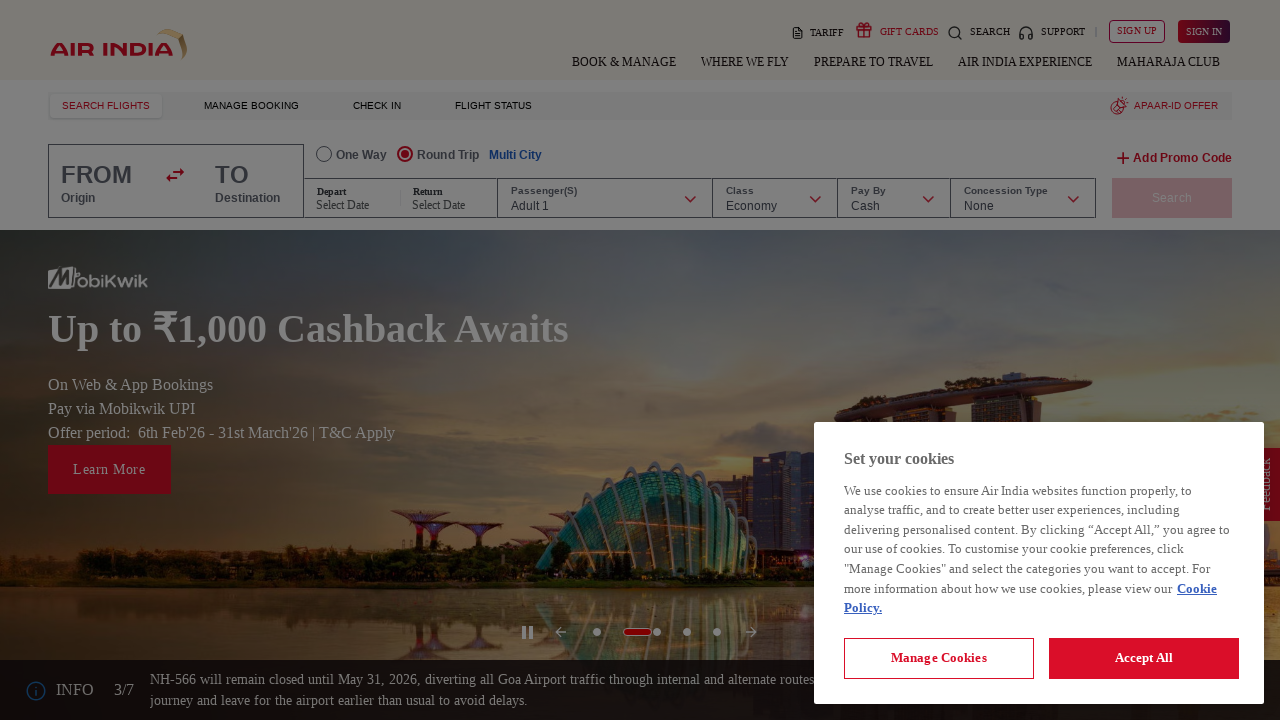

Navigated to Air India website
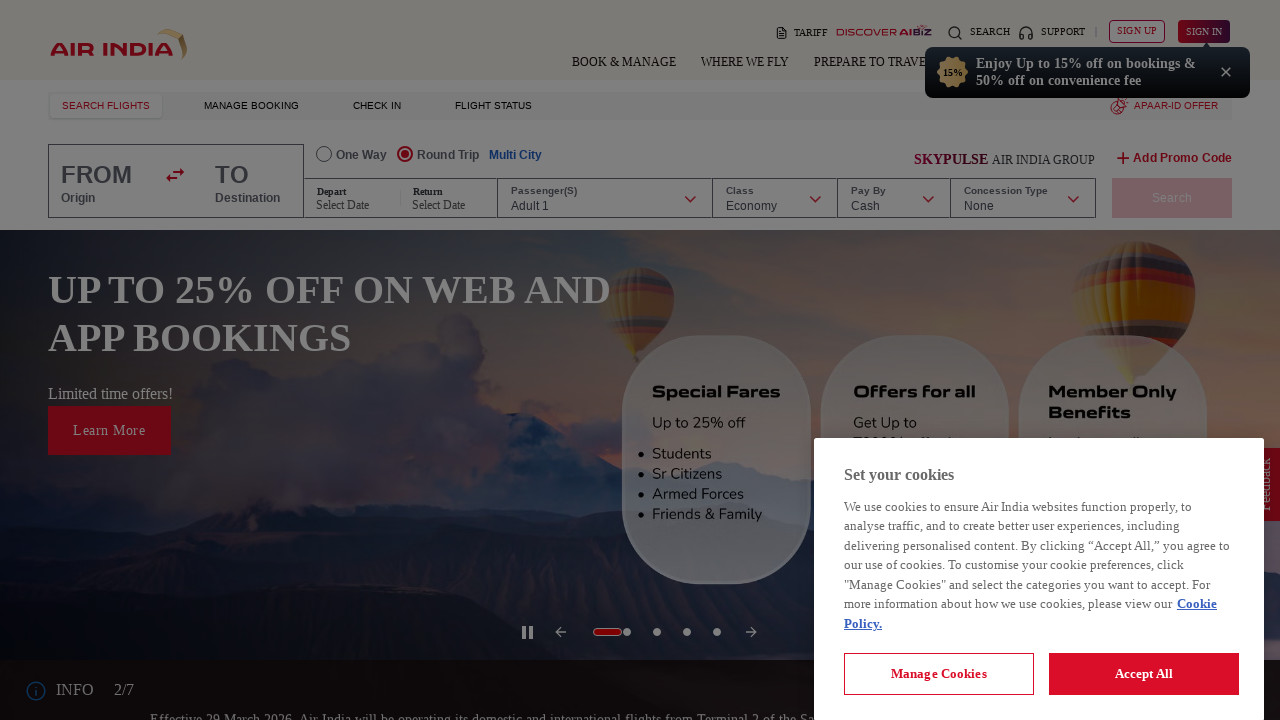

Set departure date to 15-03-2024 using JavaScript execution
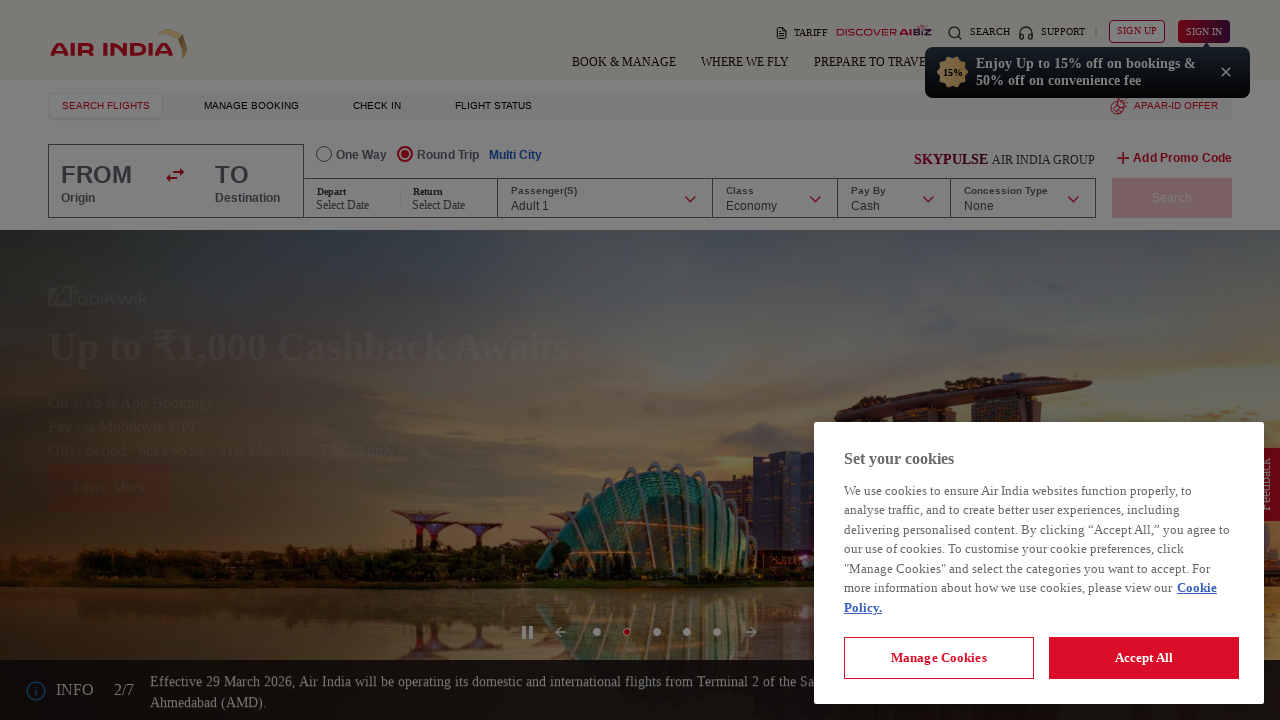

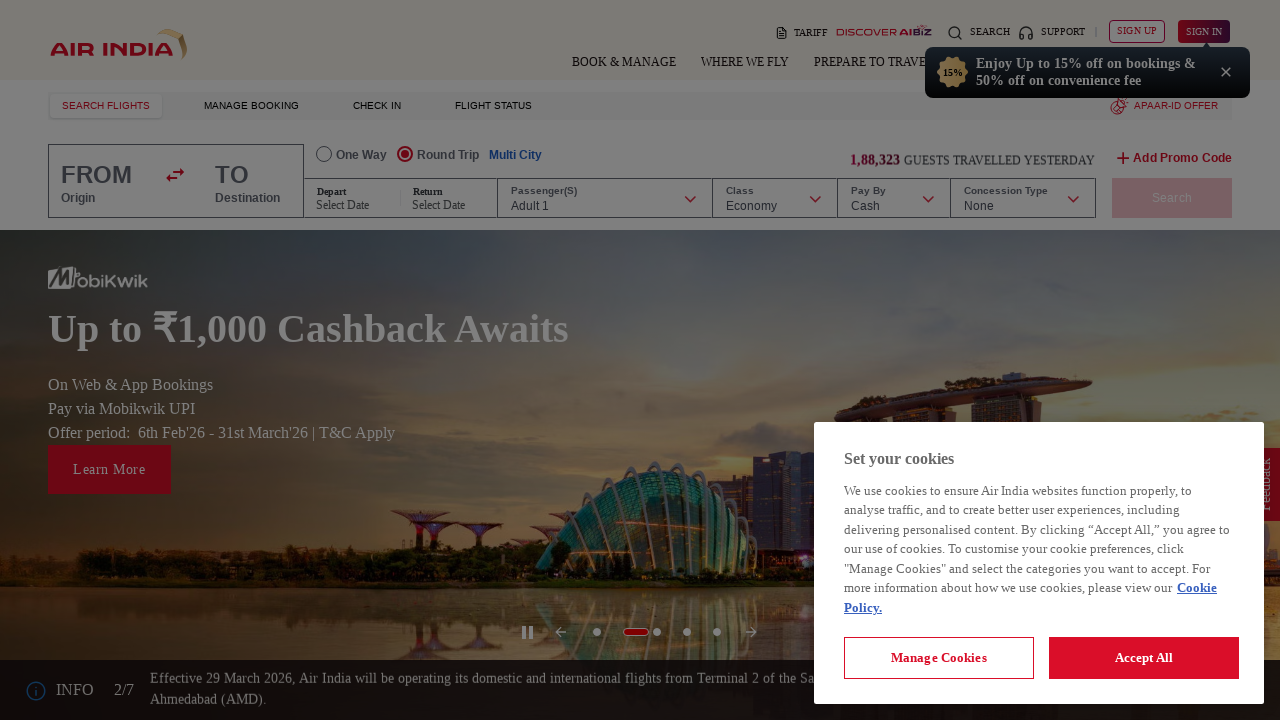